Tests navigation from the home page to the About Us page by clicking the about link and verifying page titles

Starting URL: https://v1.training-support.net

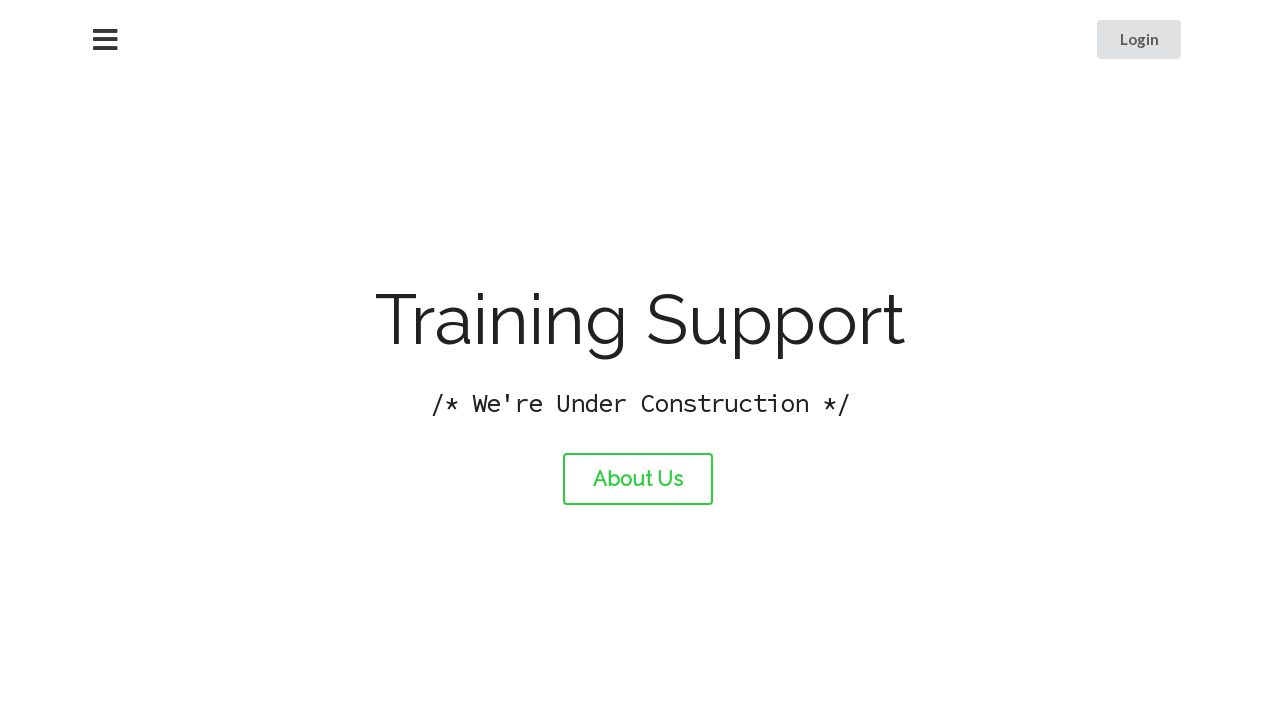

Clicked the About Us link at (638, 479) on #about-link
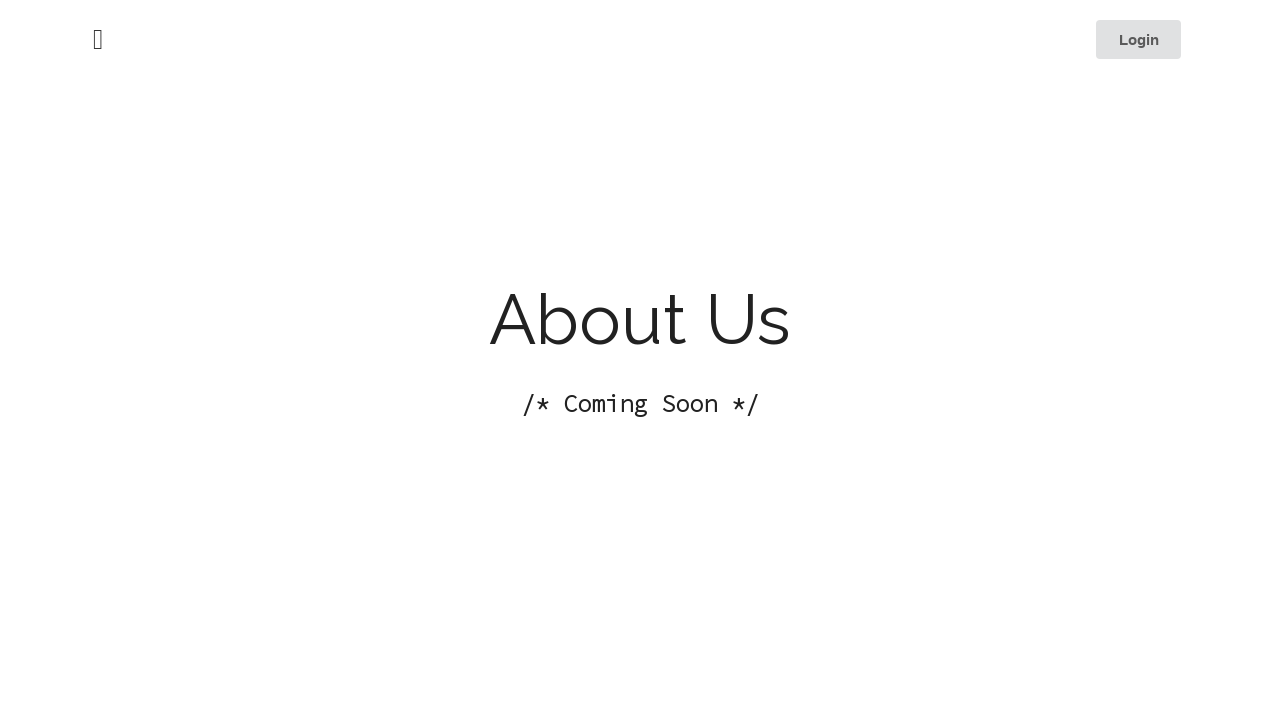

About page loaded - DOM content ready
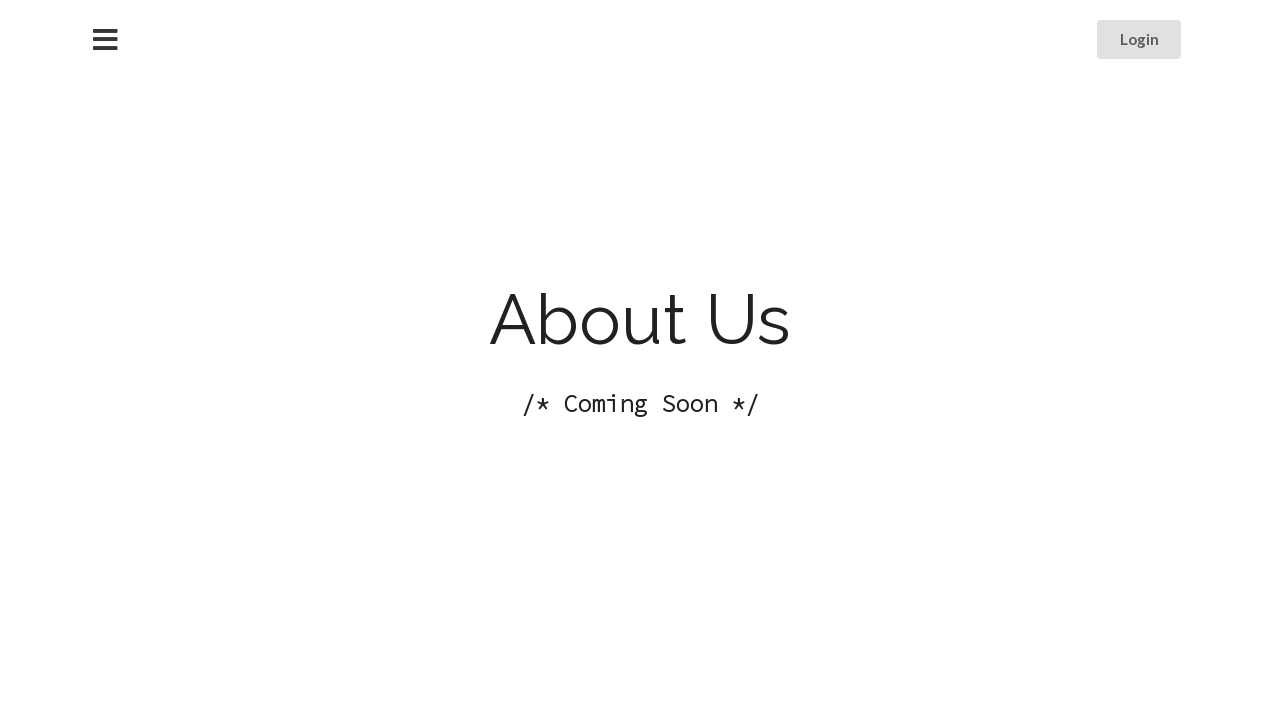

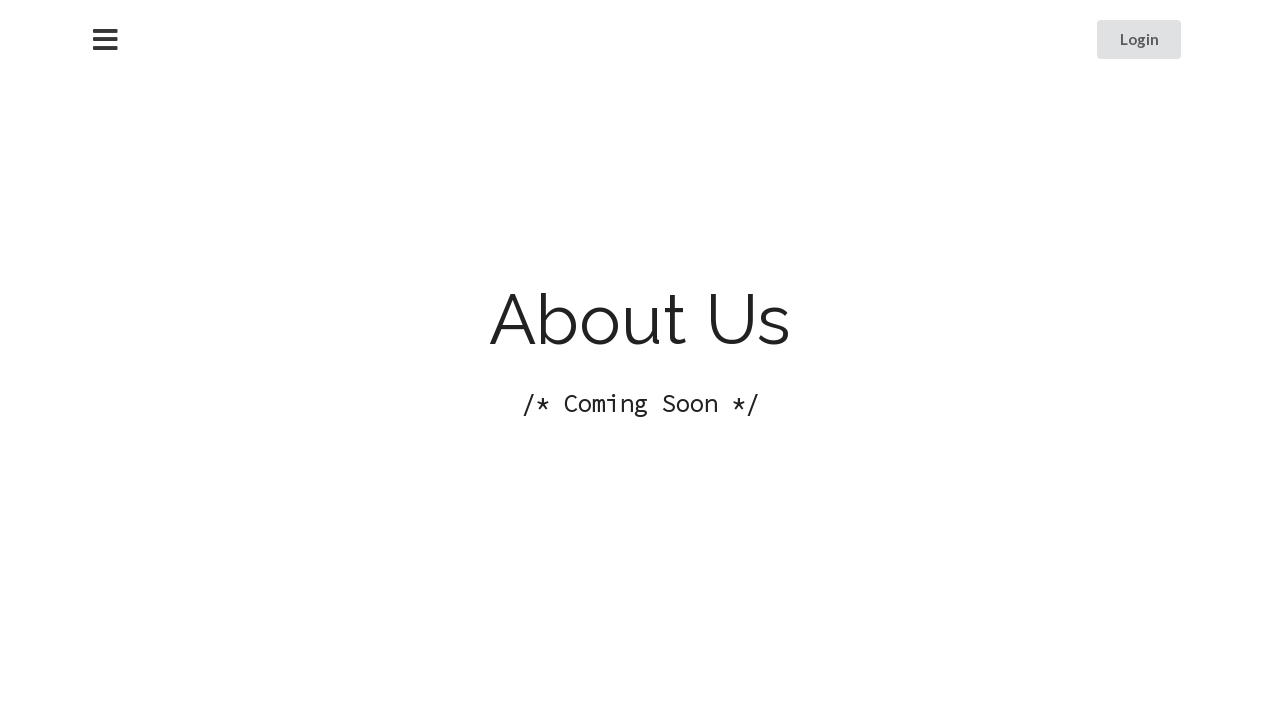